Tests the file download functionality on a demo QA site by clicking the download button

Starting URL: https://demoqa.com/upload-download

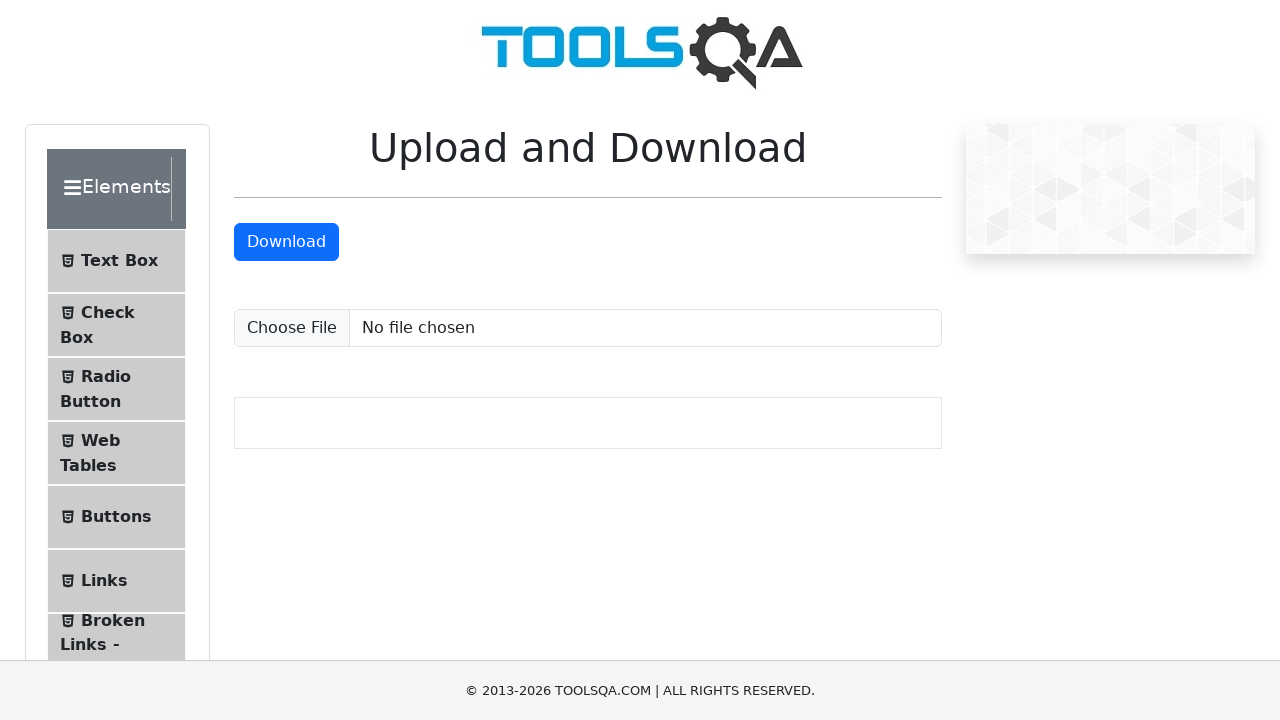

Navigated to upload-download demo page
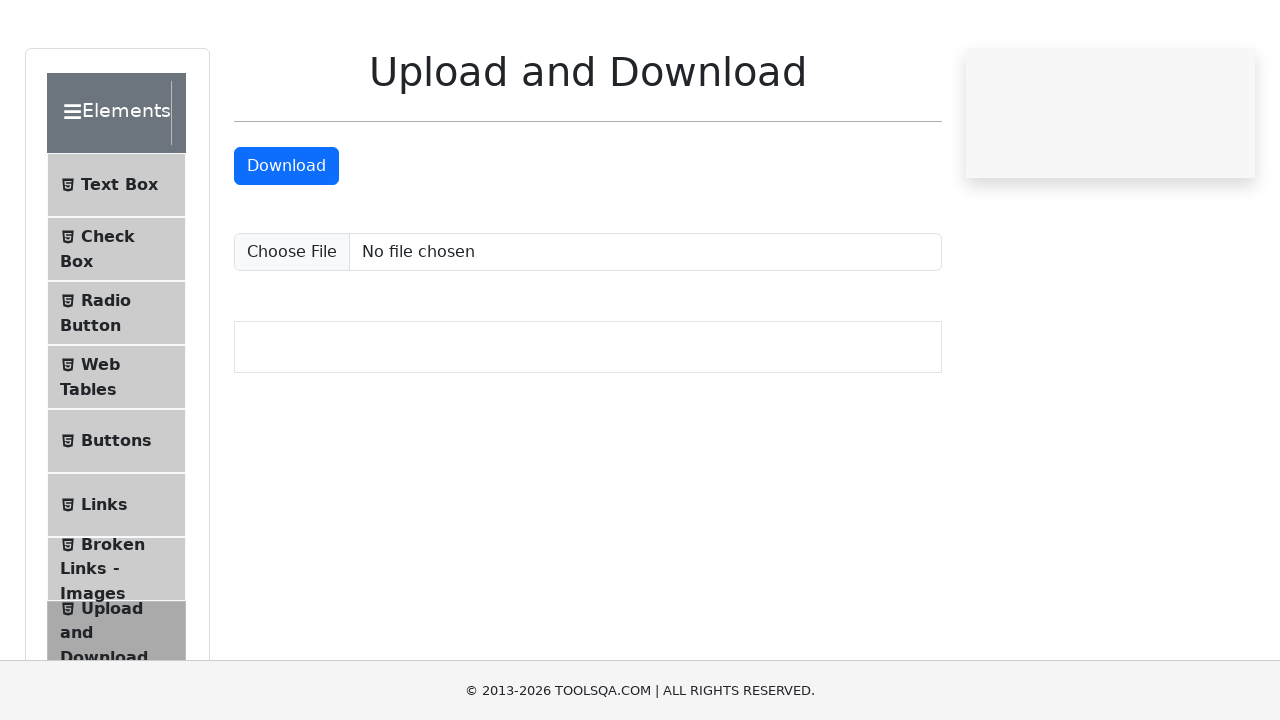

Clicked the download button at (286, 242) on #downloadButton
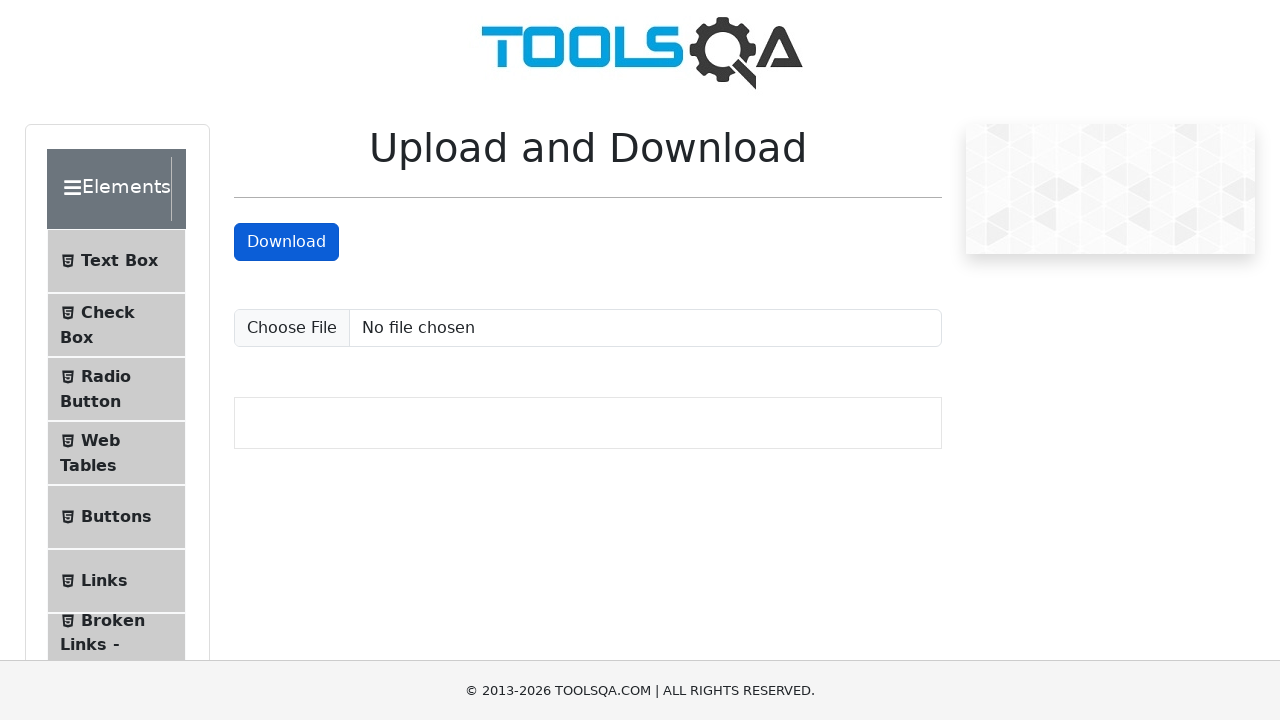

Waited 3 seconds for download to complete
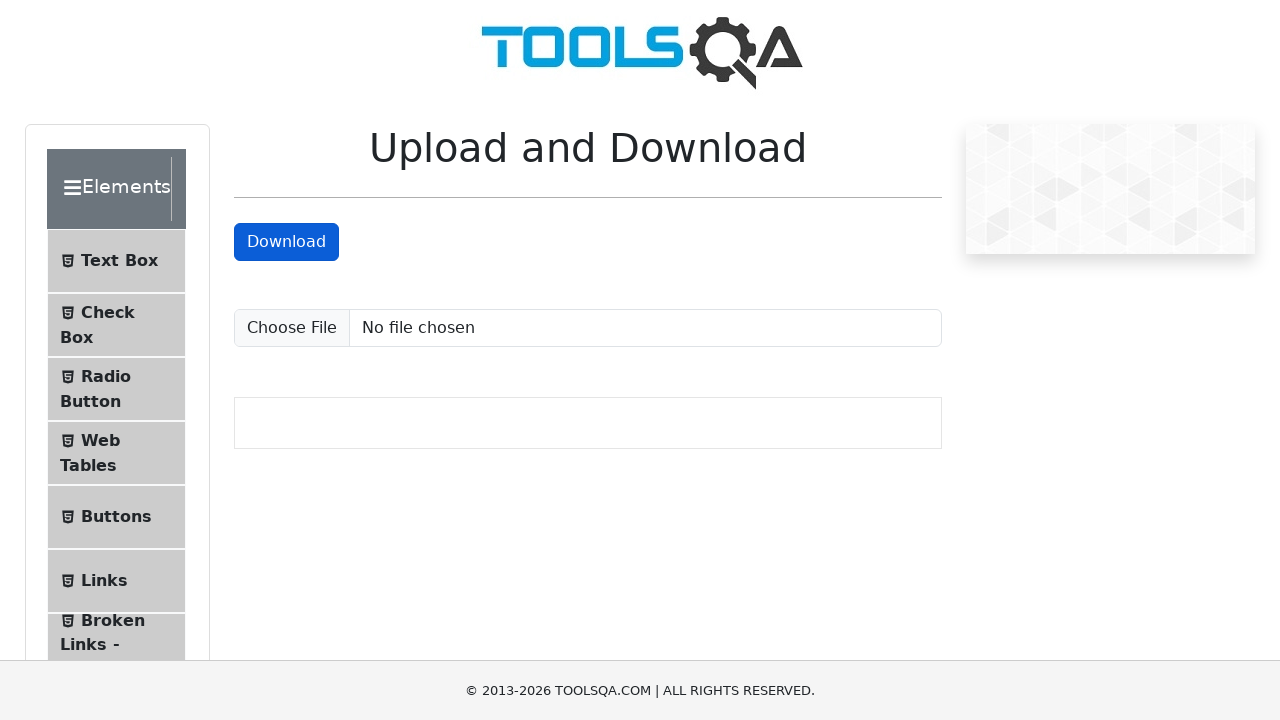

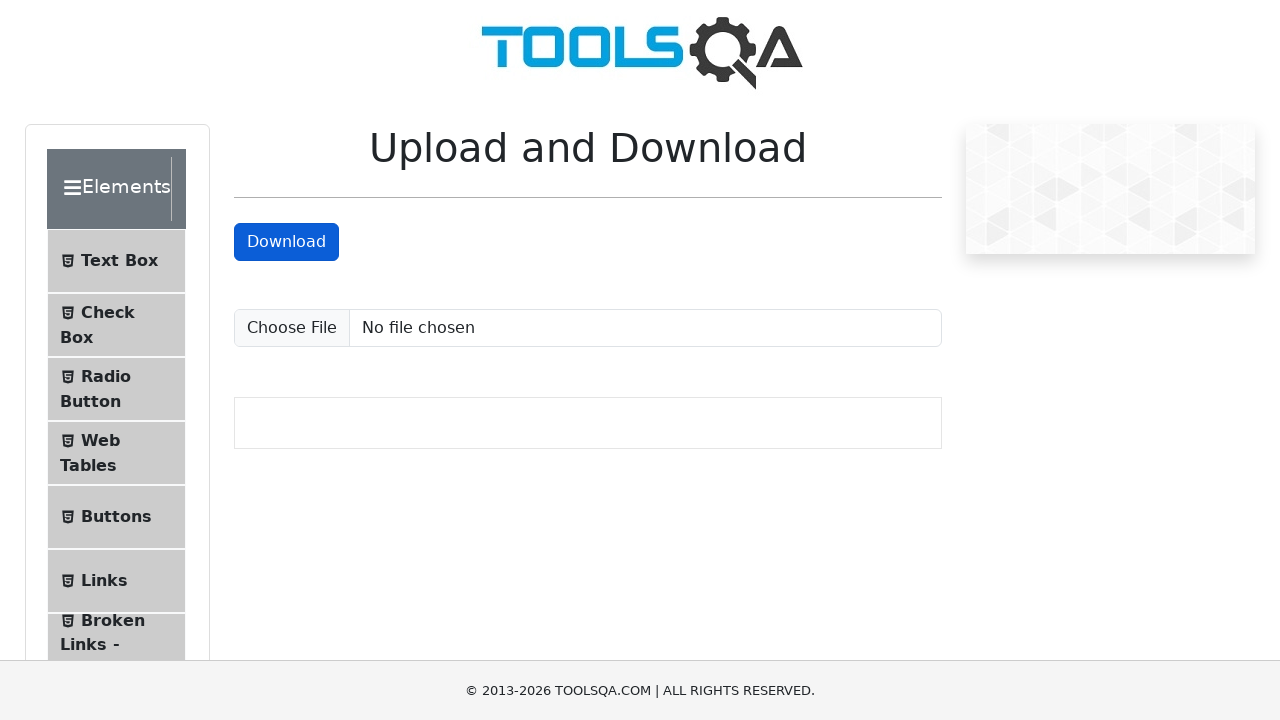